Tests jQuery UI drag and drop functionality by navigating to the Droppable demo page and dragging an element to a drop zone

Starting URL: https://jqueryui.com/demos/

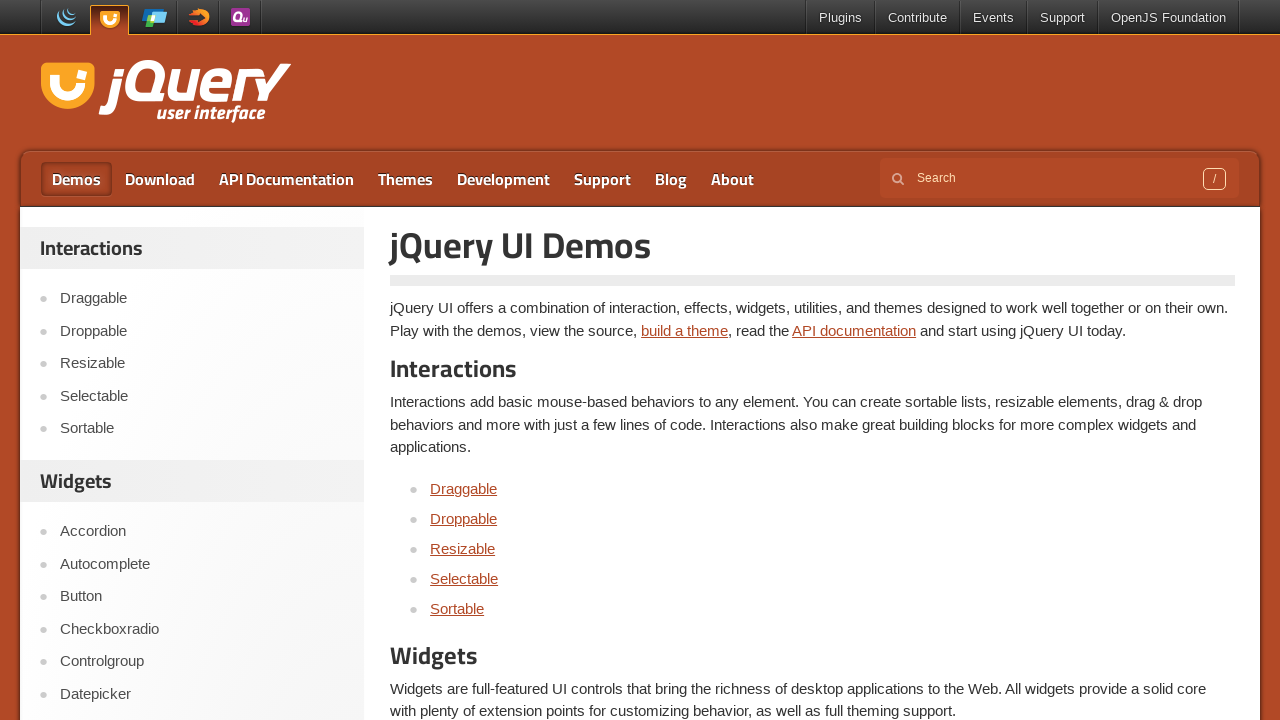

Clicked on Droppable link to navigate to the demo at (464, 518) on text=Droppable
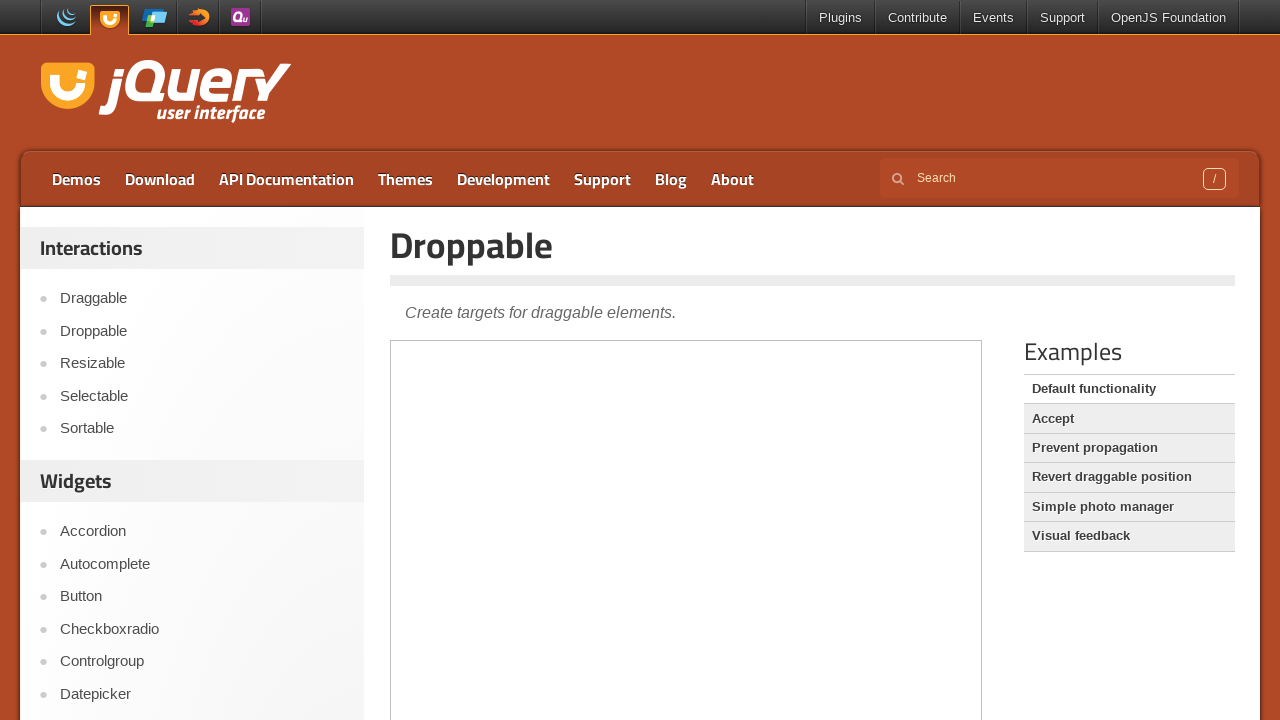

Waited for iframe to load
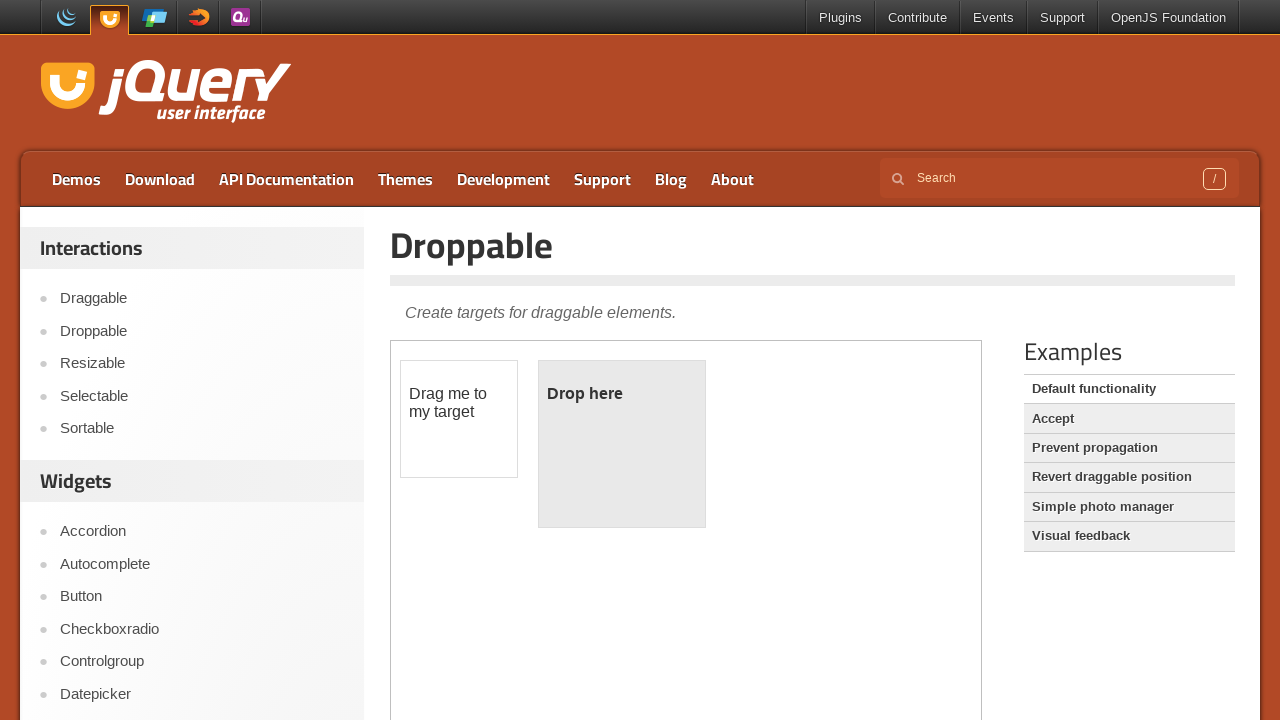

Located and switched to the first iframe
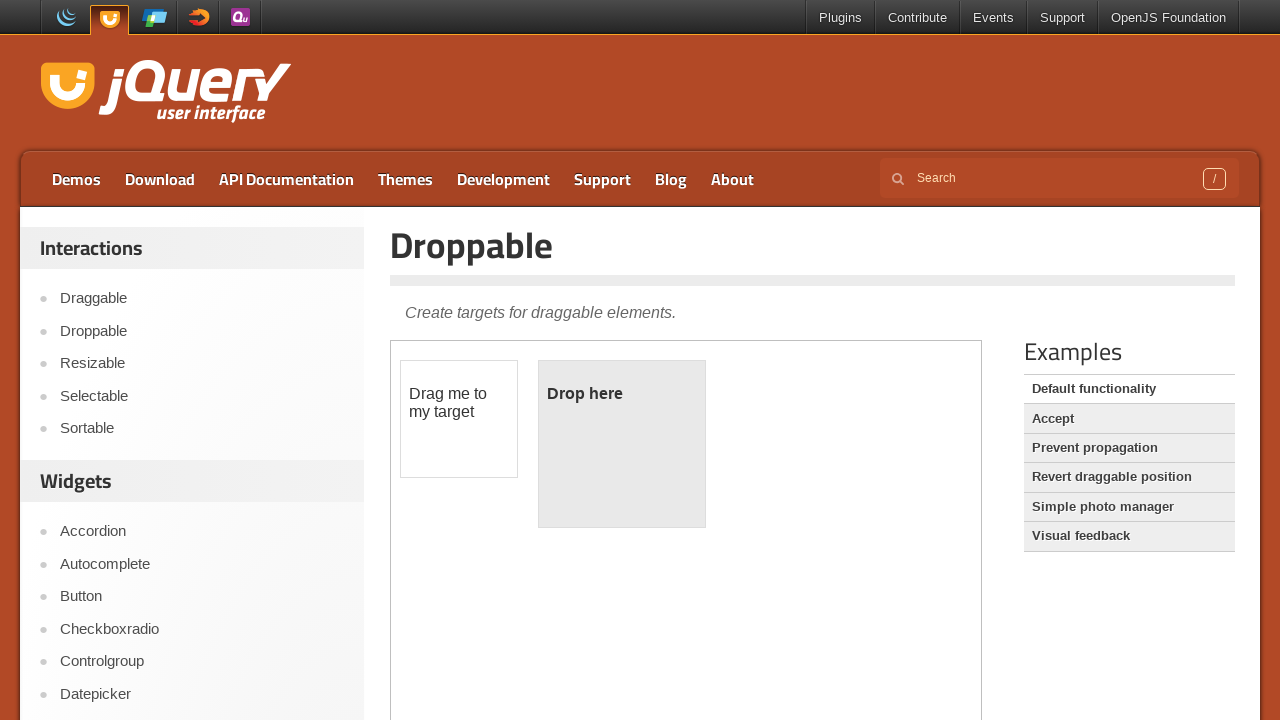

Located the draggable element
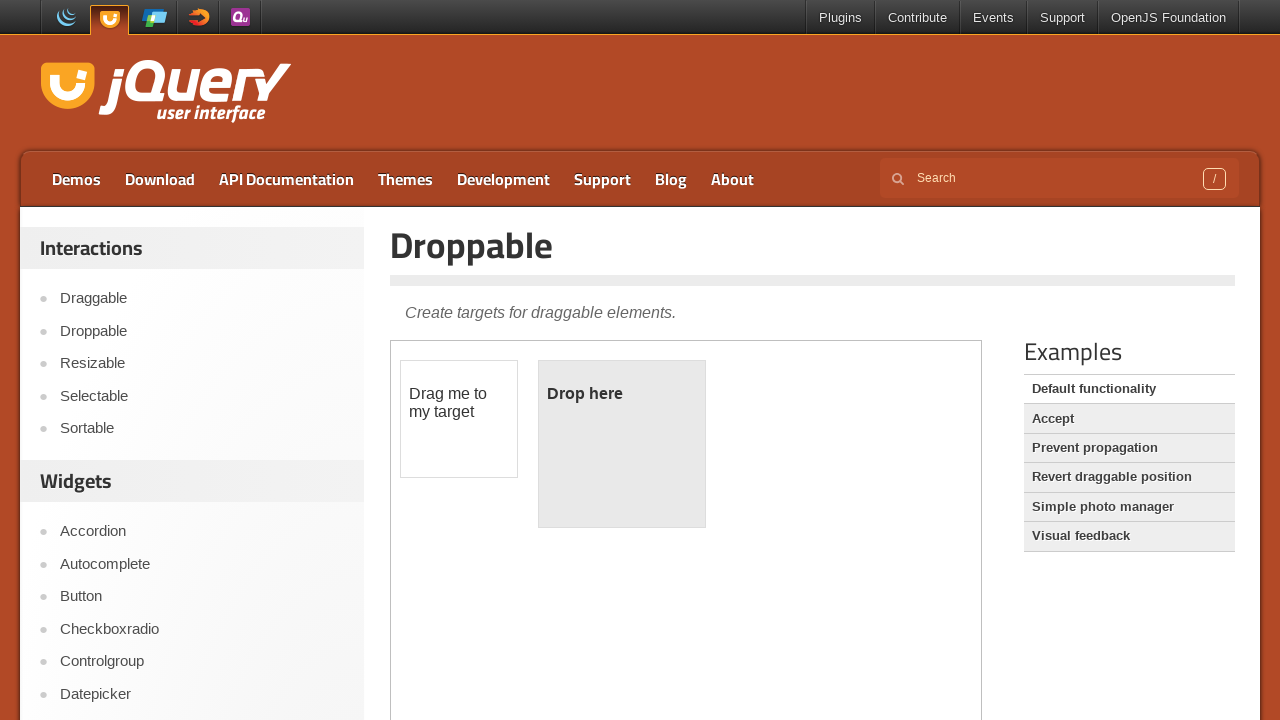

Located the droppable zone element
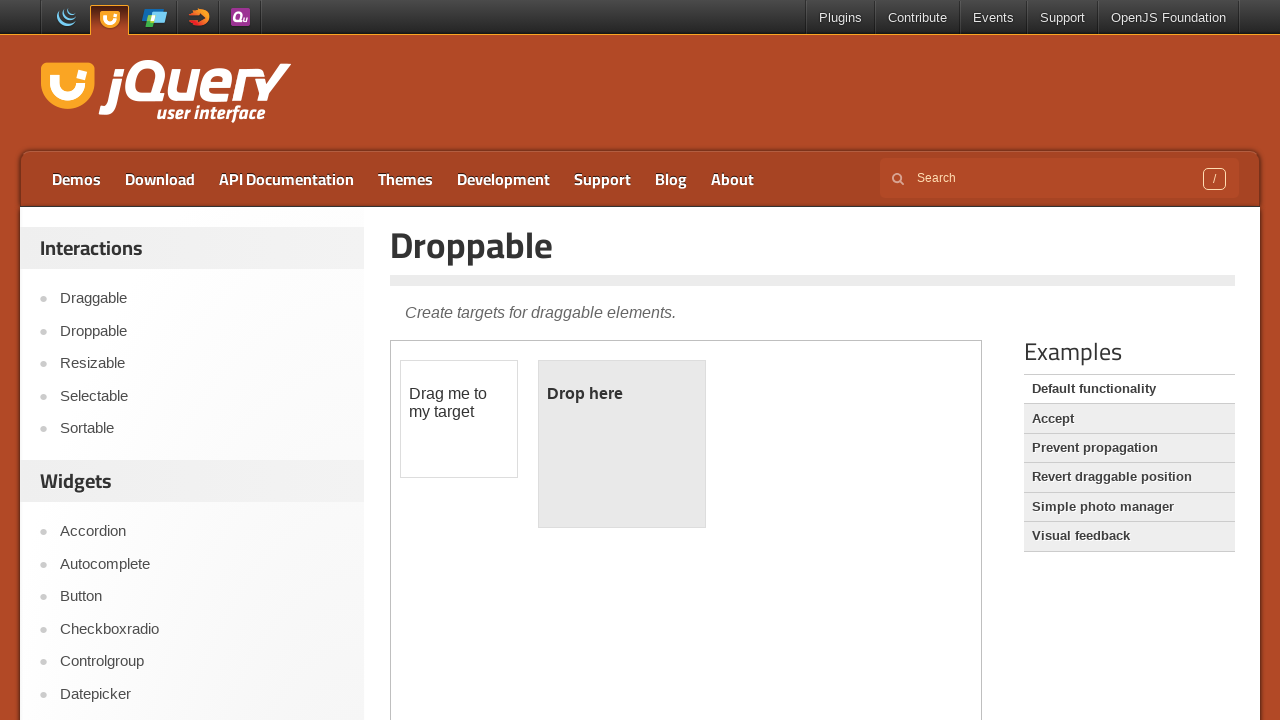

Performed drag and drop operation from draggable element to droppable zone at (622, 444)
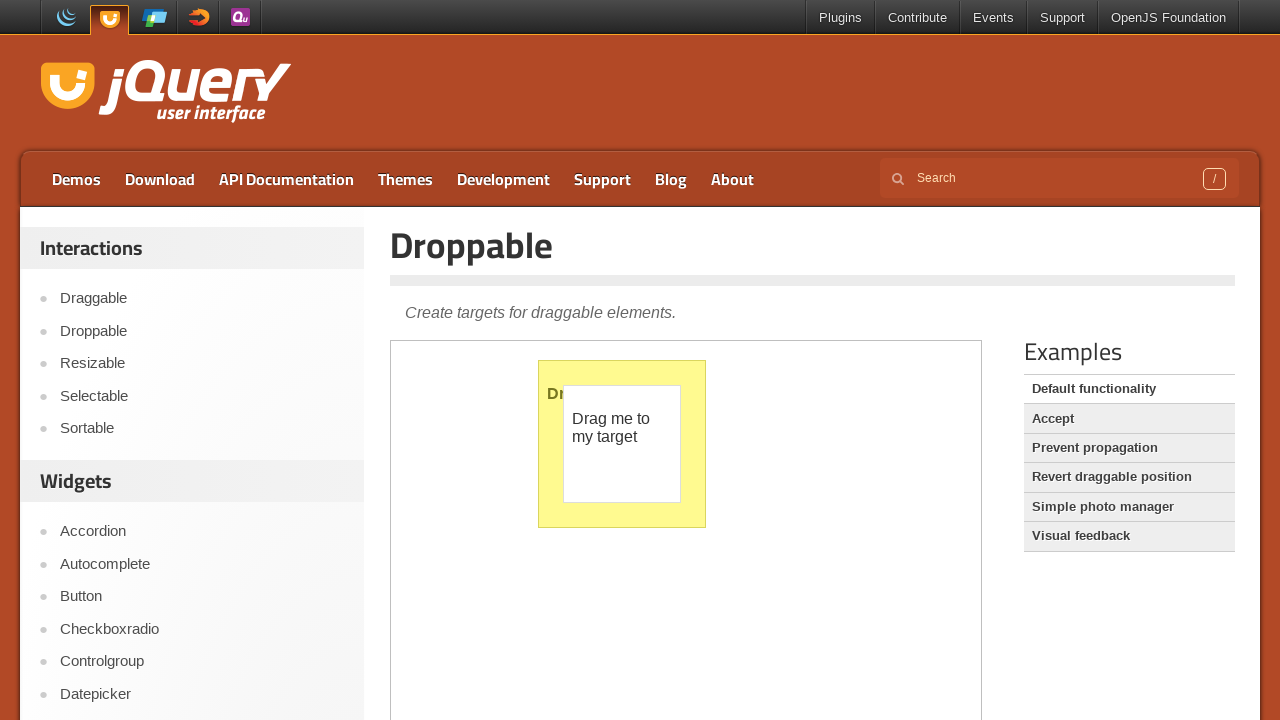

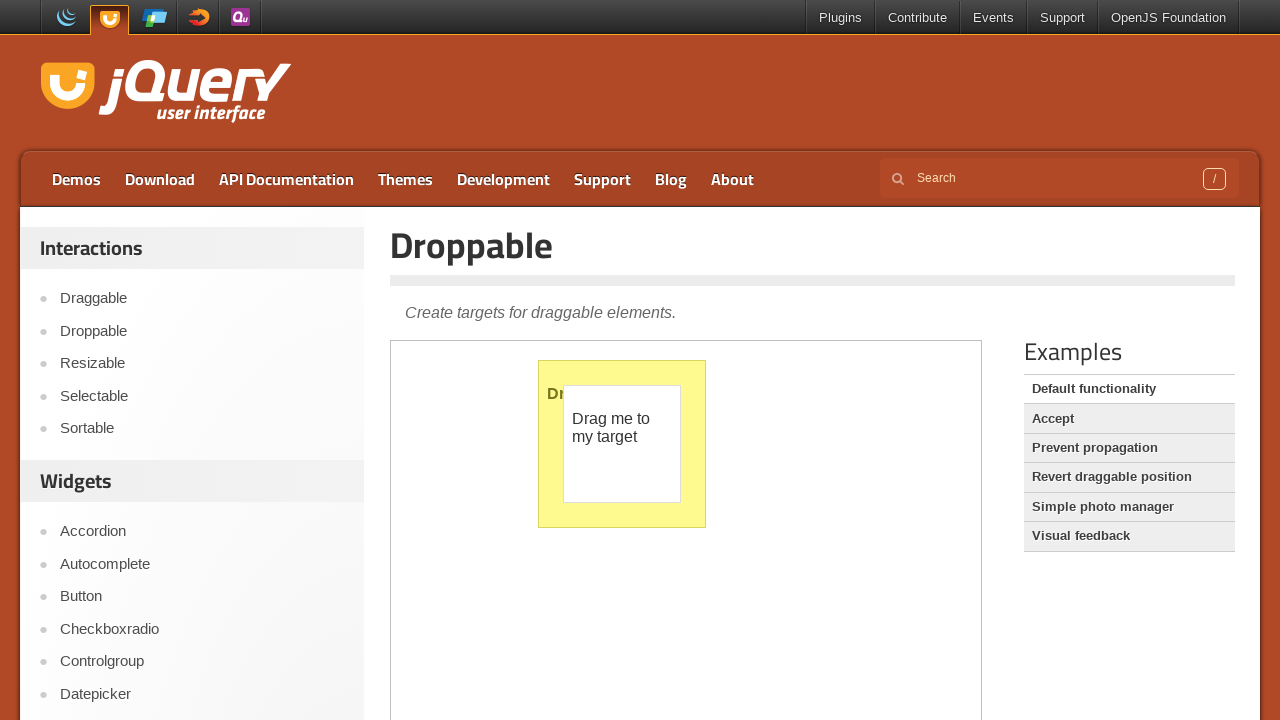